Tests form submission on Selenium's demo web form by filling a text field and verifying the submission message

Starting URL: https://www.selenium.dev/selenium/web/web-form.html

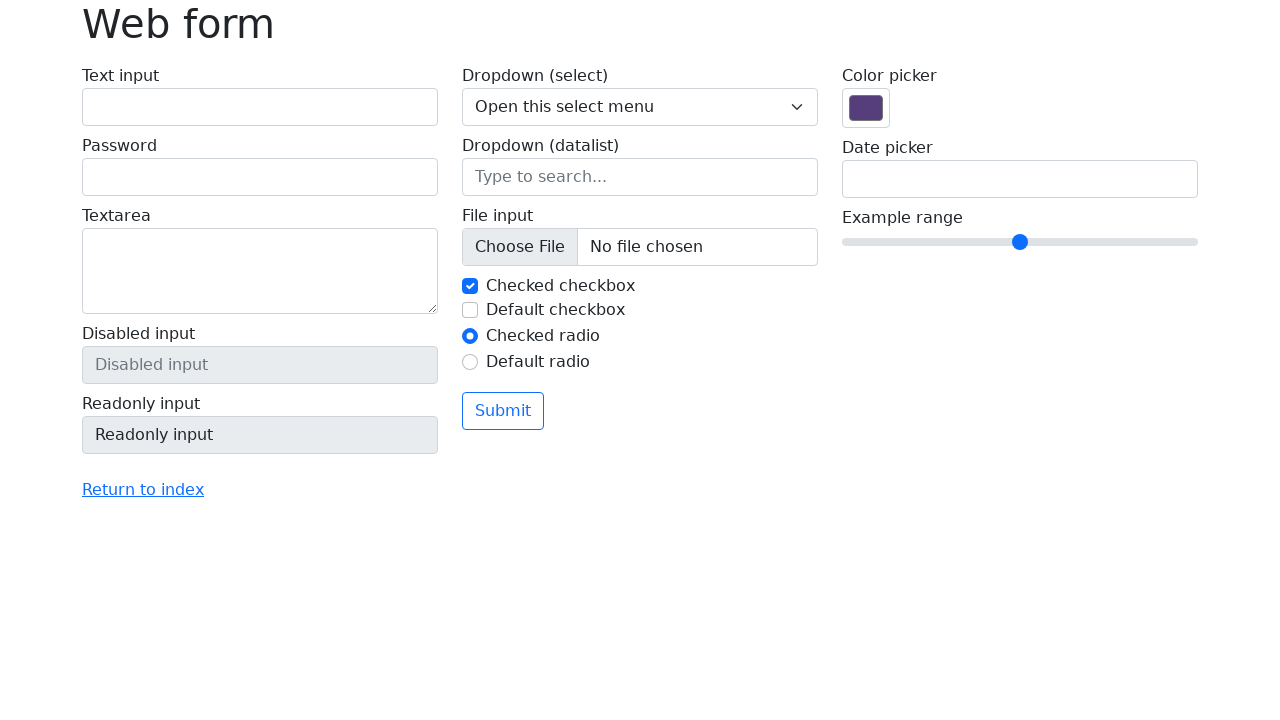

Filled text input field with 'Selenium' on input[name='my-text']
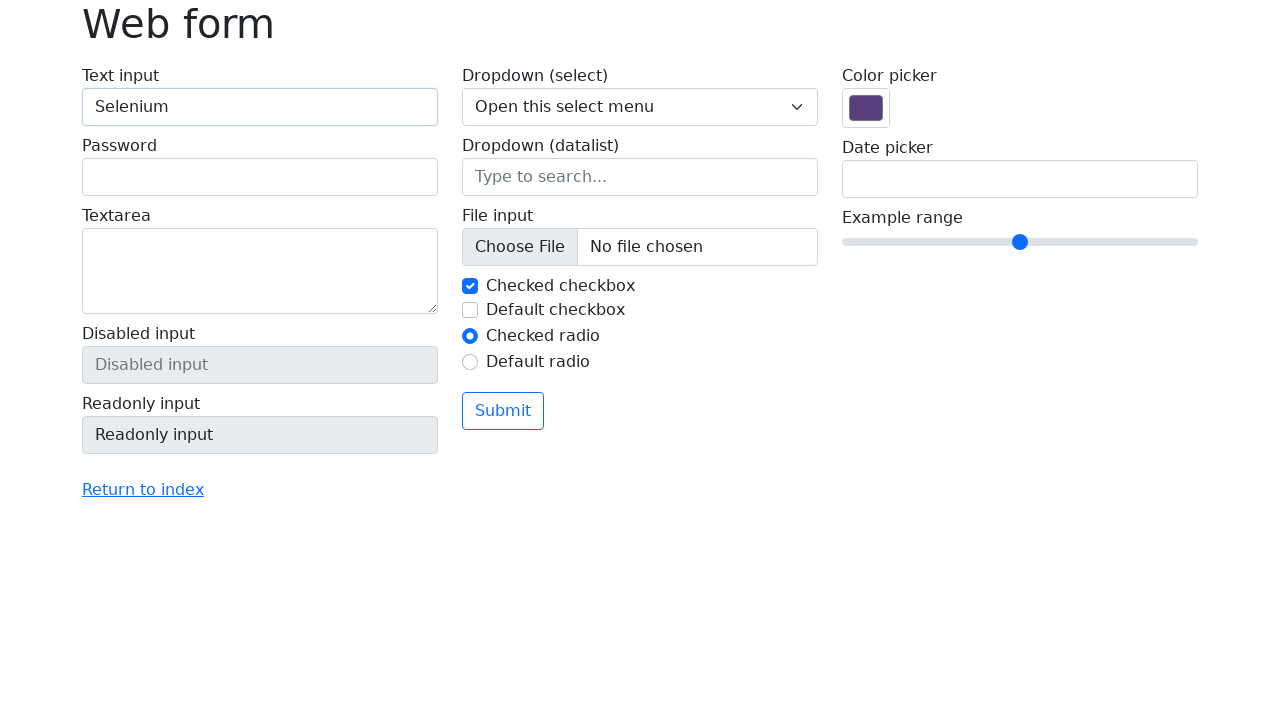

Clicked submit button at (503, 411) on button
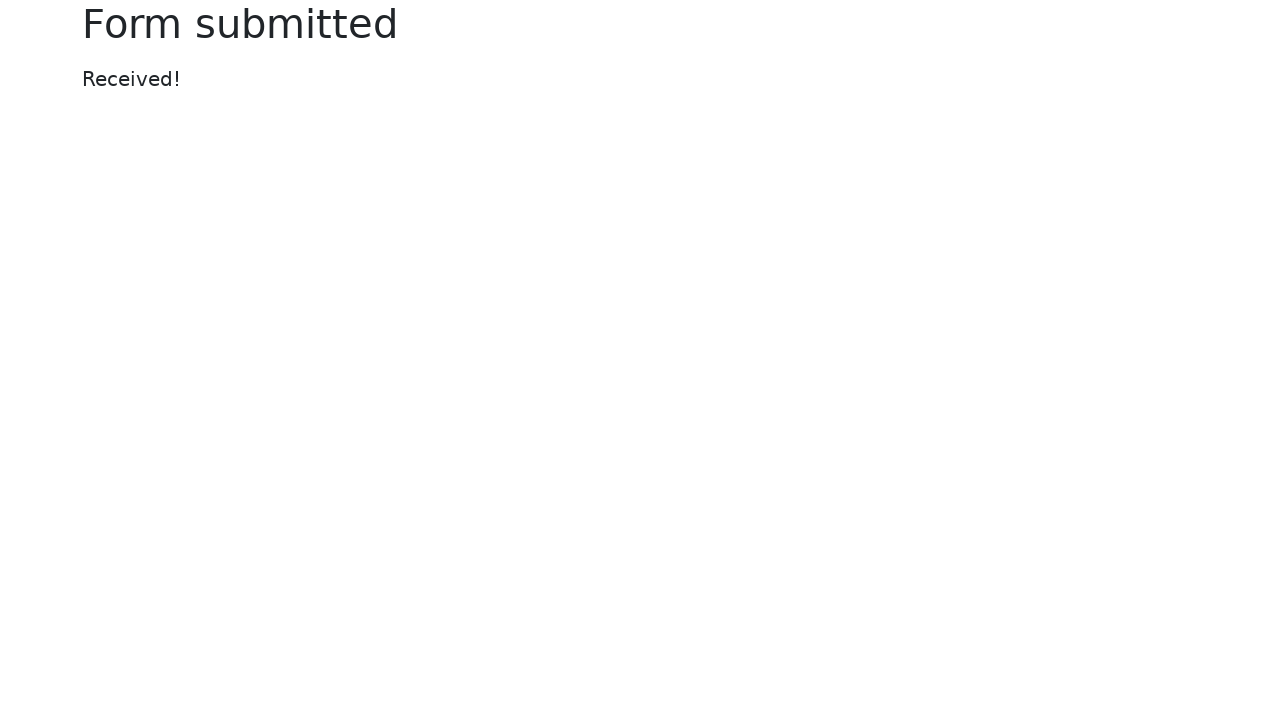

Success message element loaded
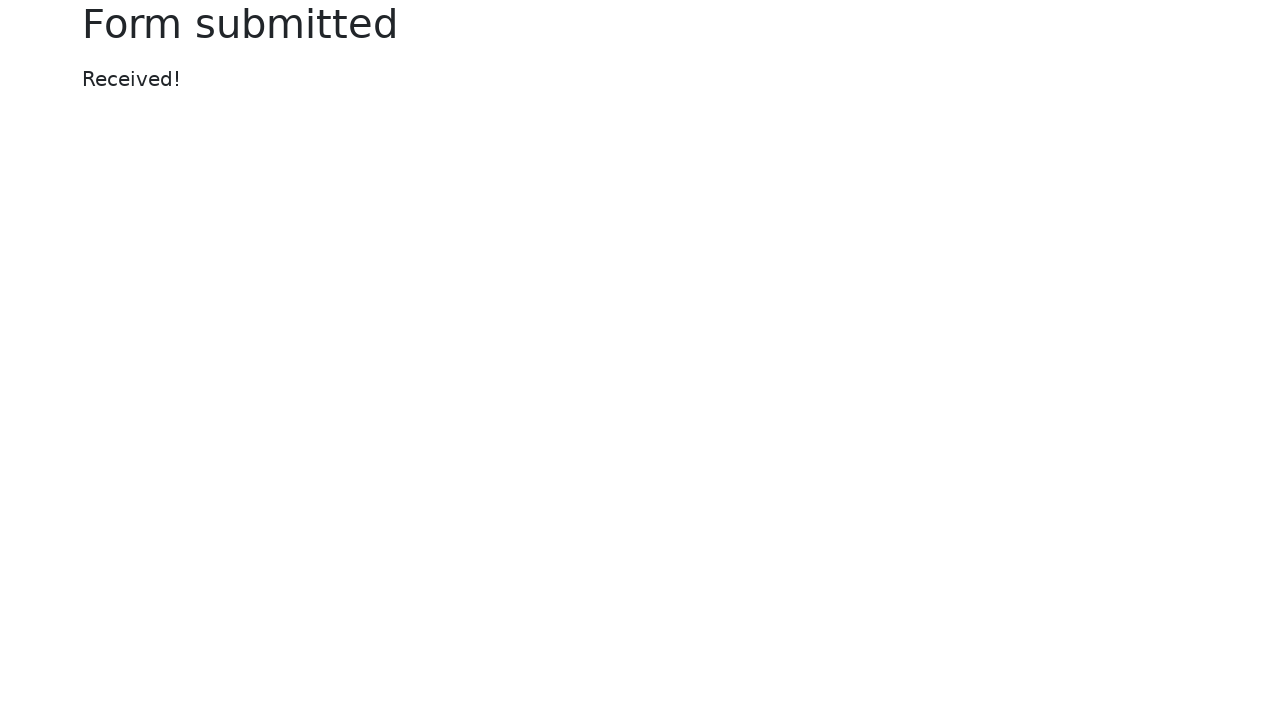

Retrieved success message text
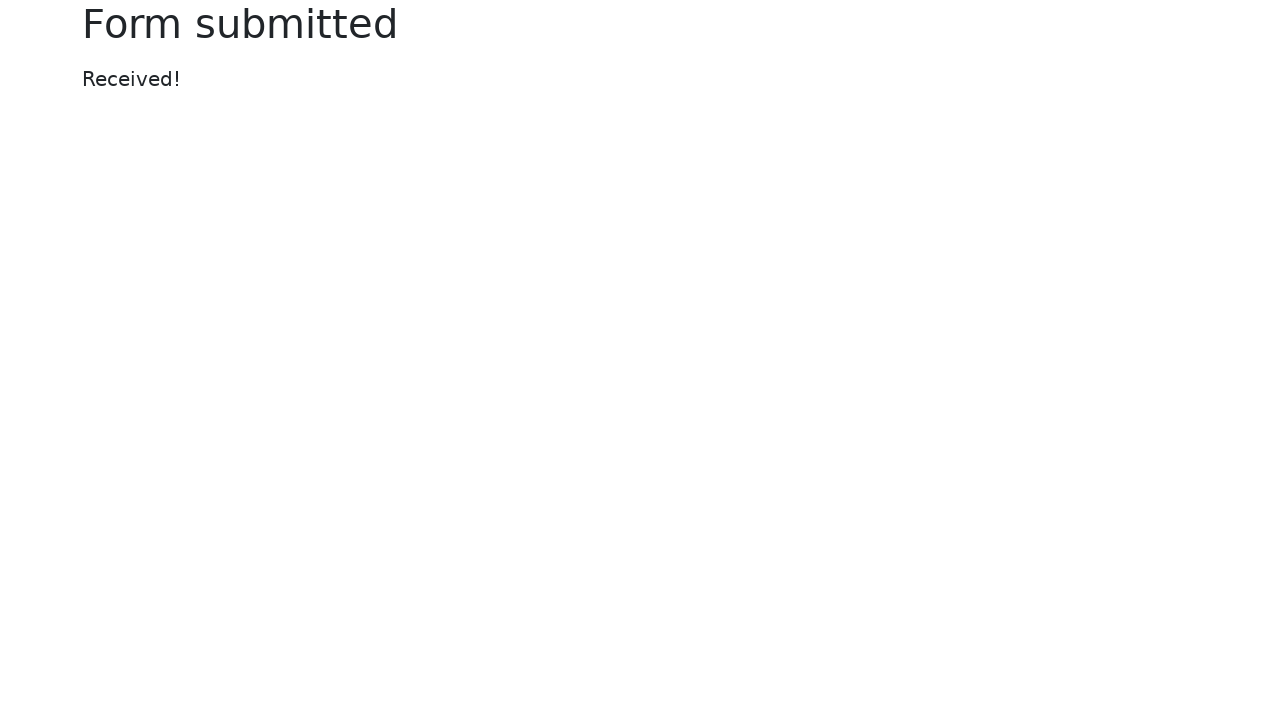

Verified success message displays 'Received!'
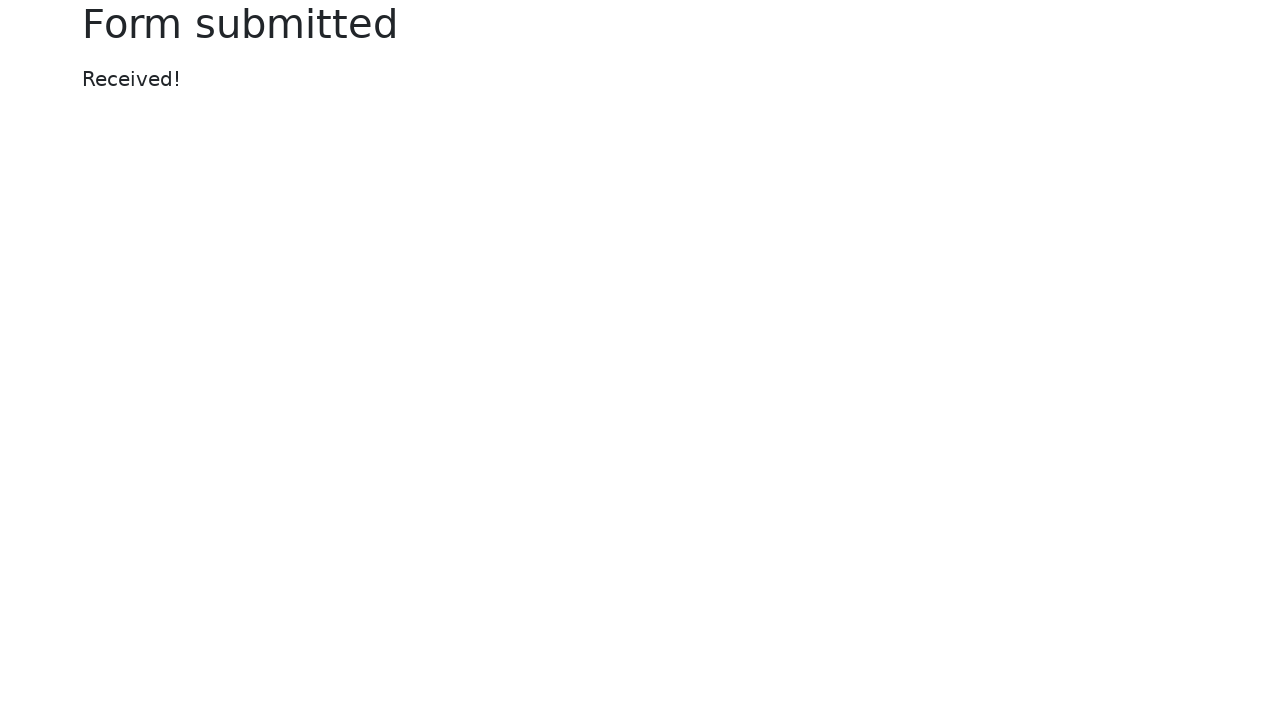

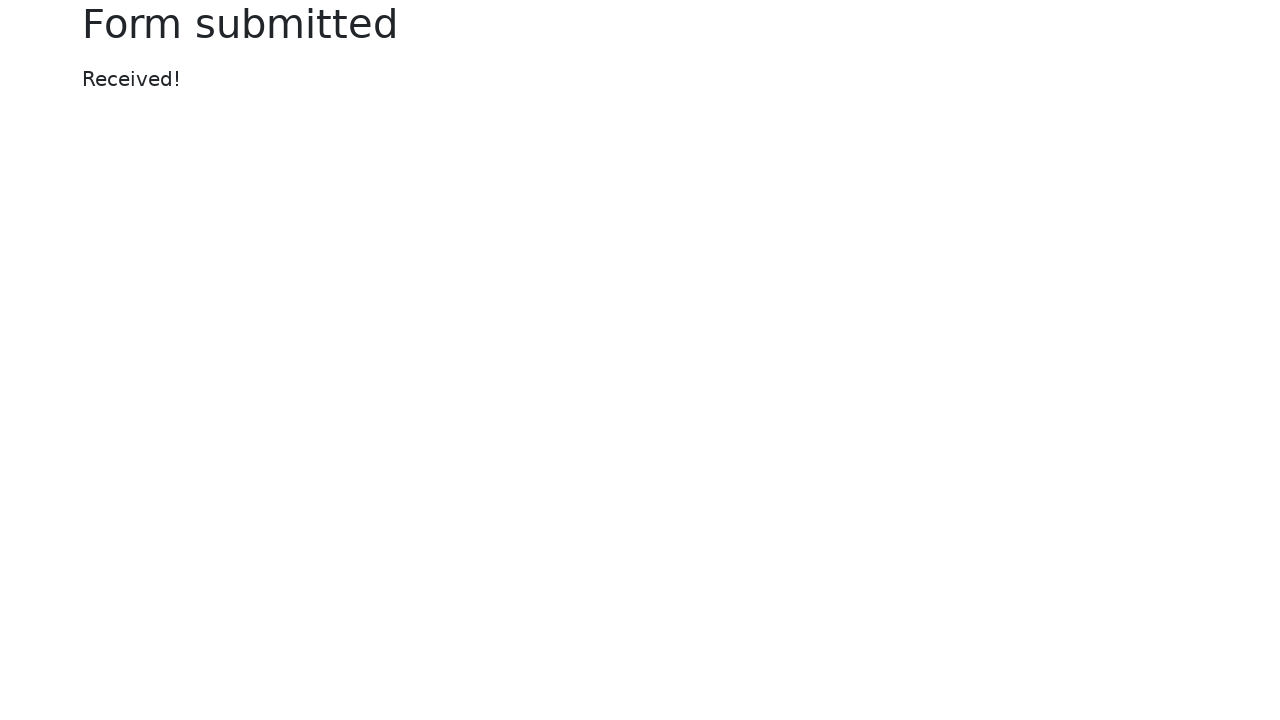